Navigates to the contact section of CAJPD website and fills out the contact form with name, last name, email, and message fields, then submits the form.

Starting URL: https://www.cajpd.com/#contact-section

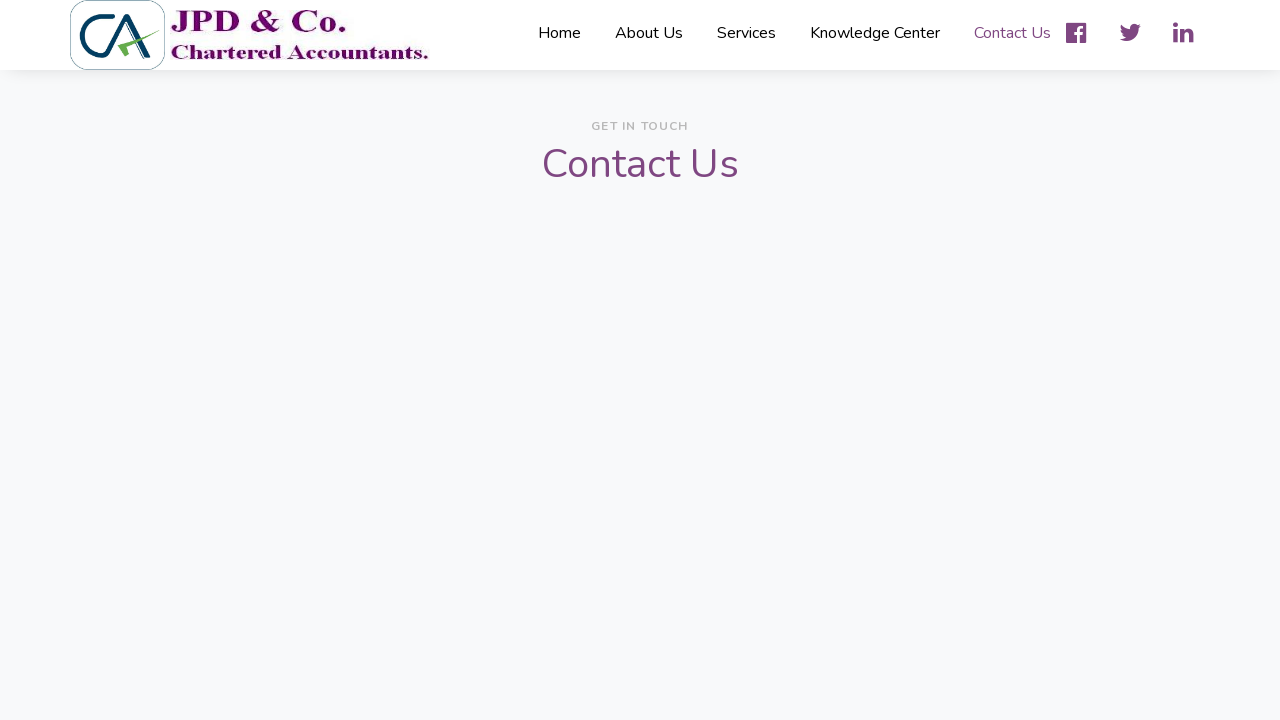

Name field became visible
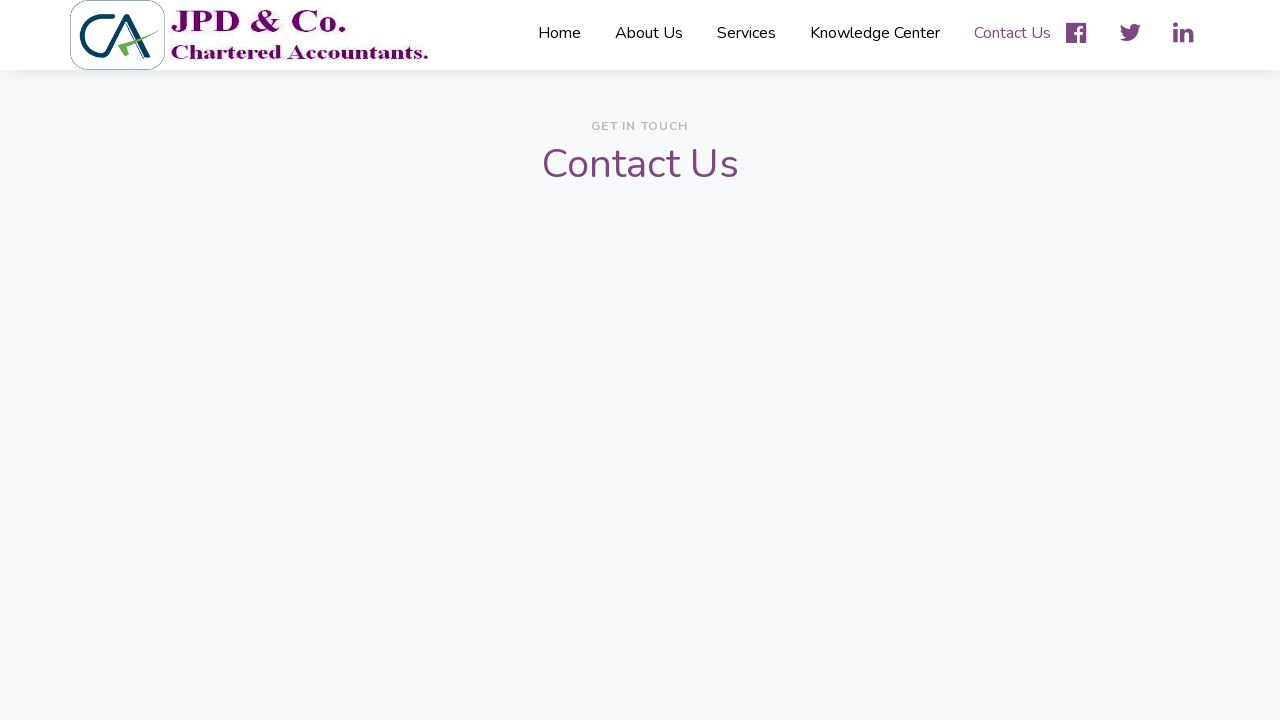

Filled Name field with 'Sarah Johnson' on #Name
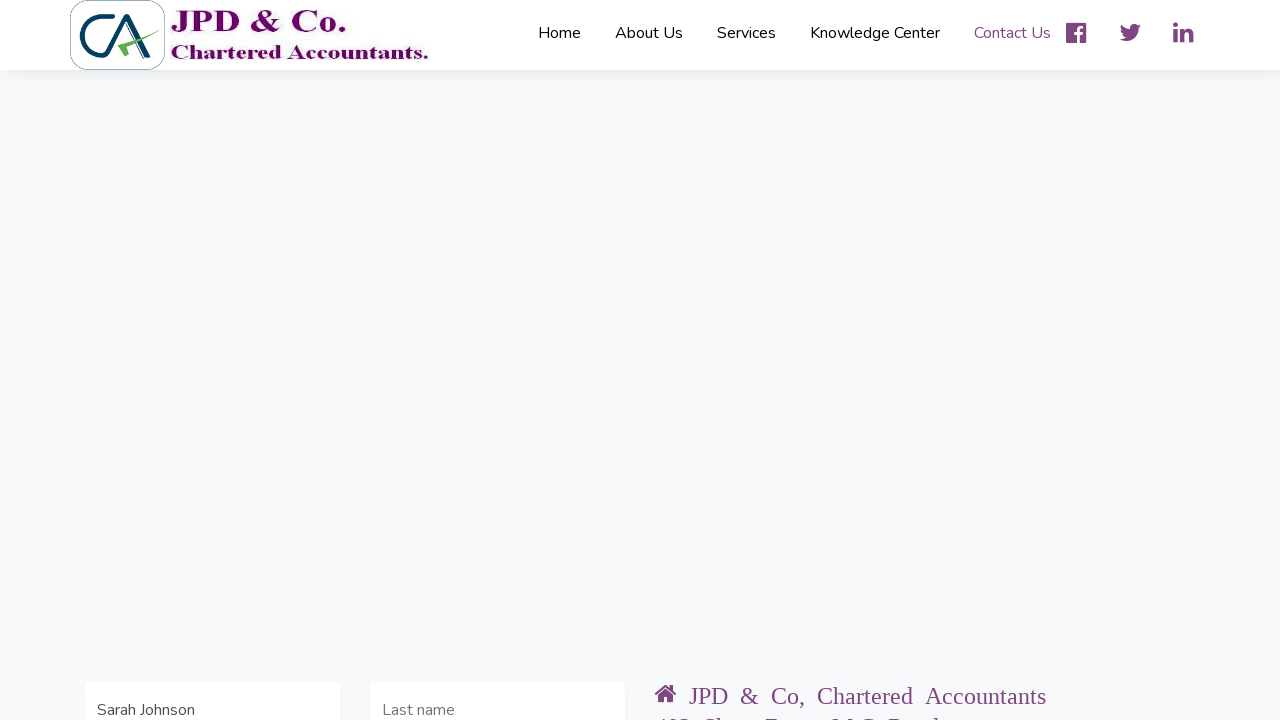

Filled Last Name field with 'TestLastName' on #lname
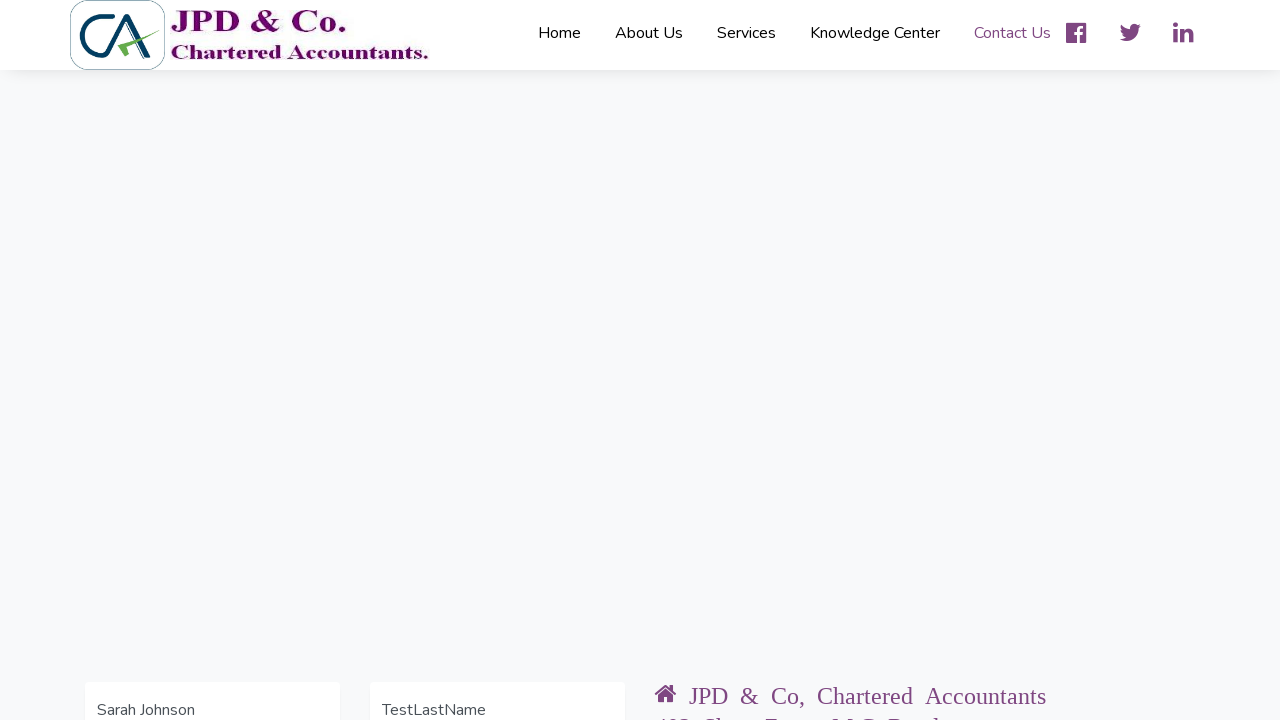

Filled Email field with 'sarah.johnson@testmail.com' on #Email
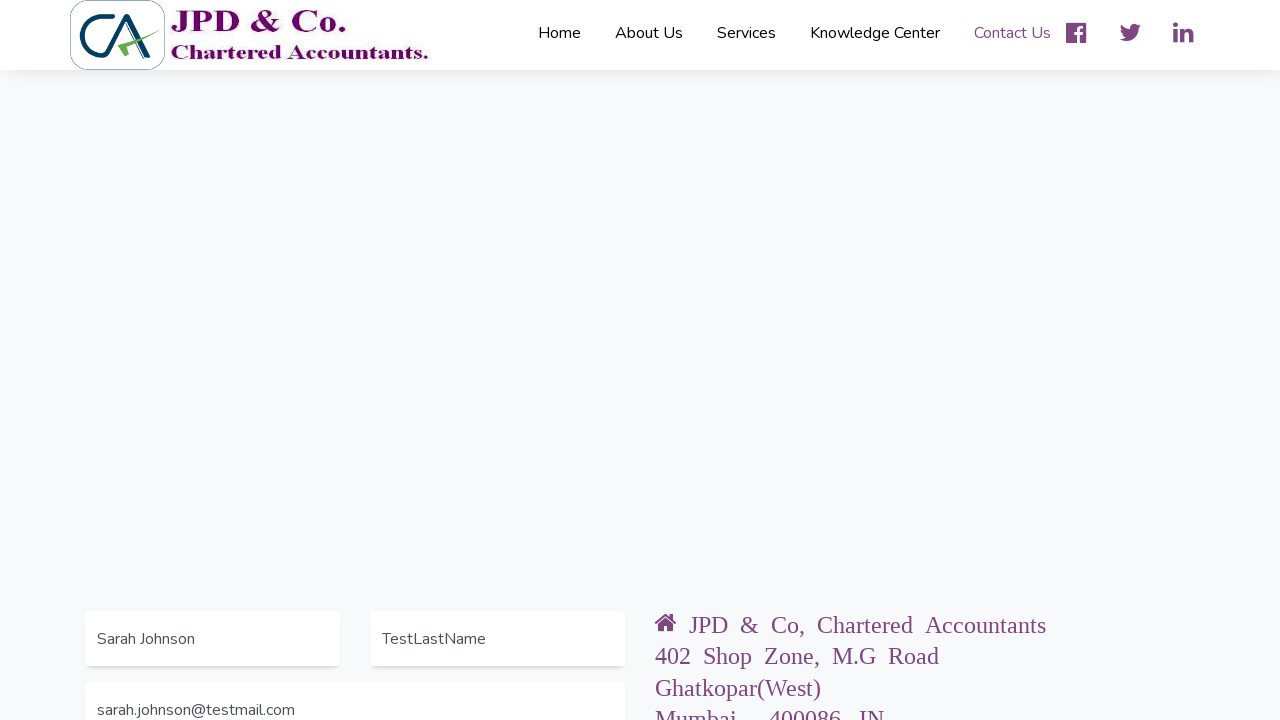

Filled Message field with test message on #Message
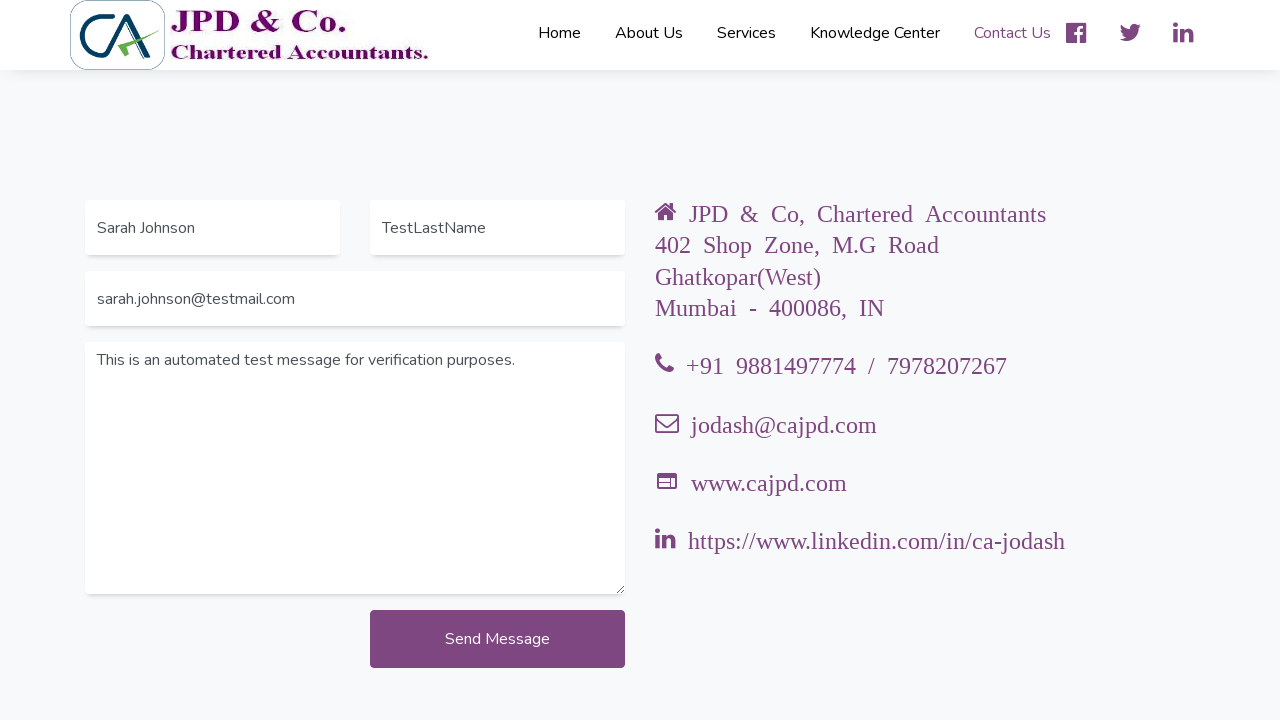

Clicked Submit button to submit the contact form at (498, 639) on input[type='submit']
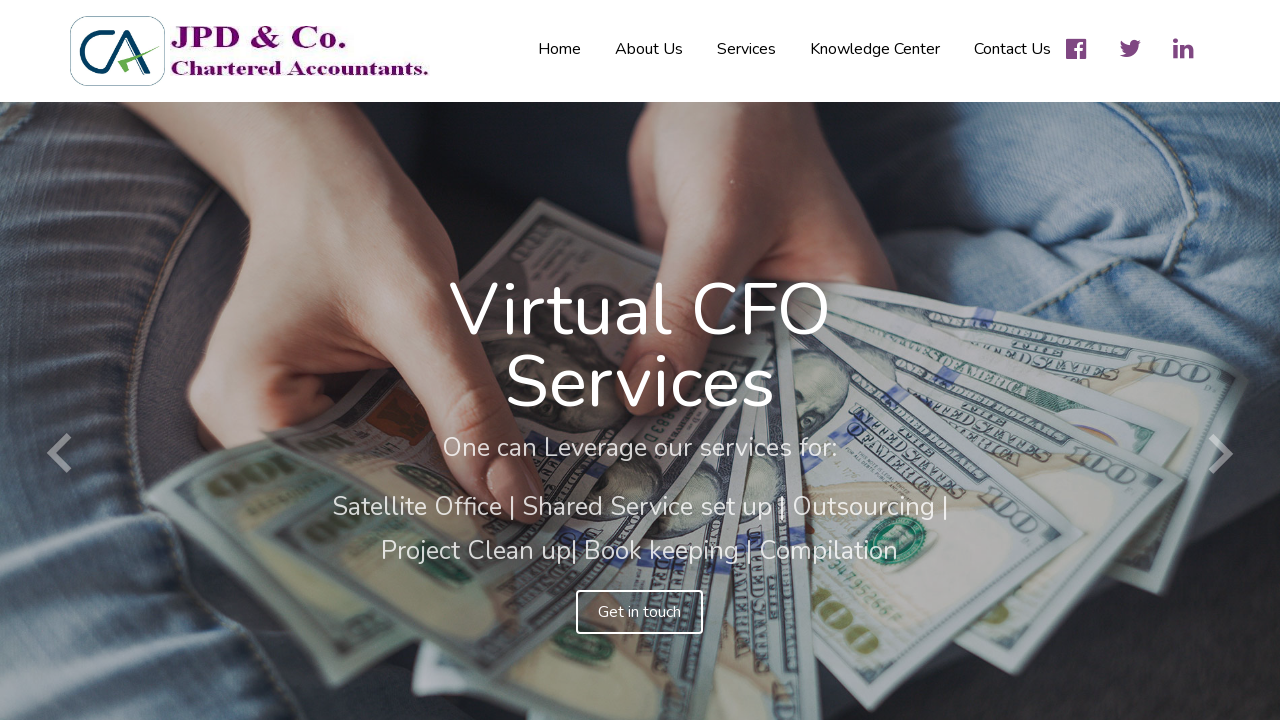

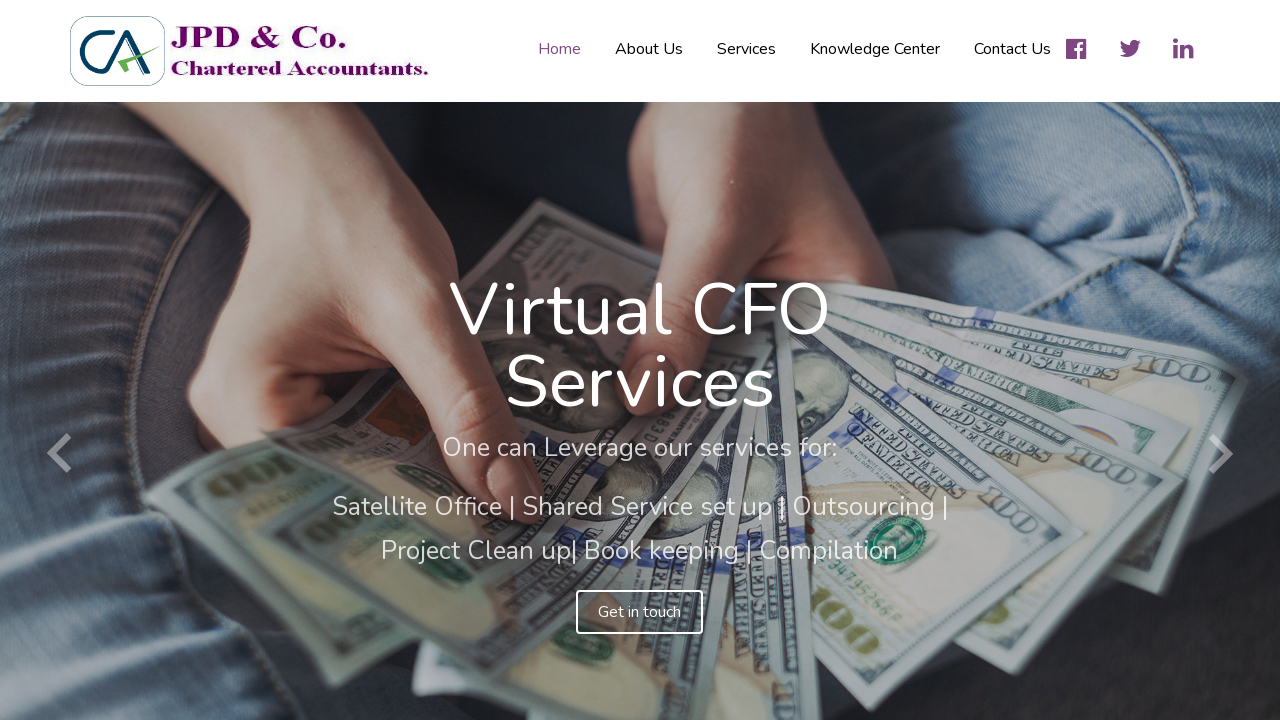